Tests new window handling by clicking a button that opens a new window, switching to it, and then closing it

Starting URL: https://rahulshettyacademy.com/AutomationPractice/

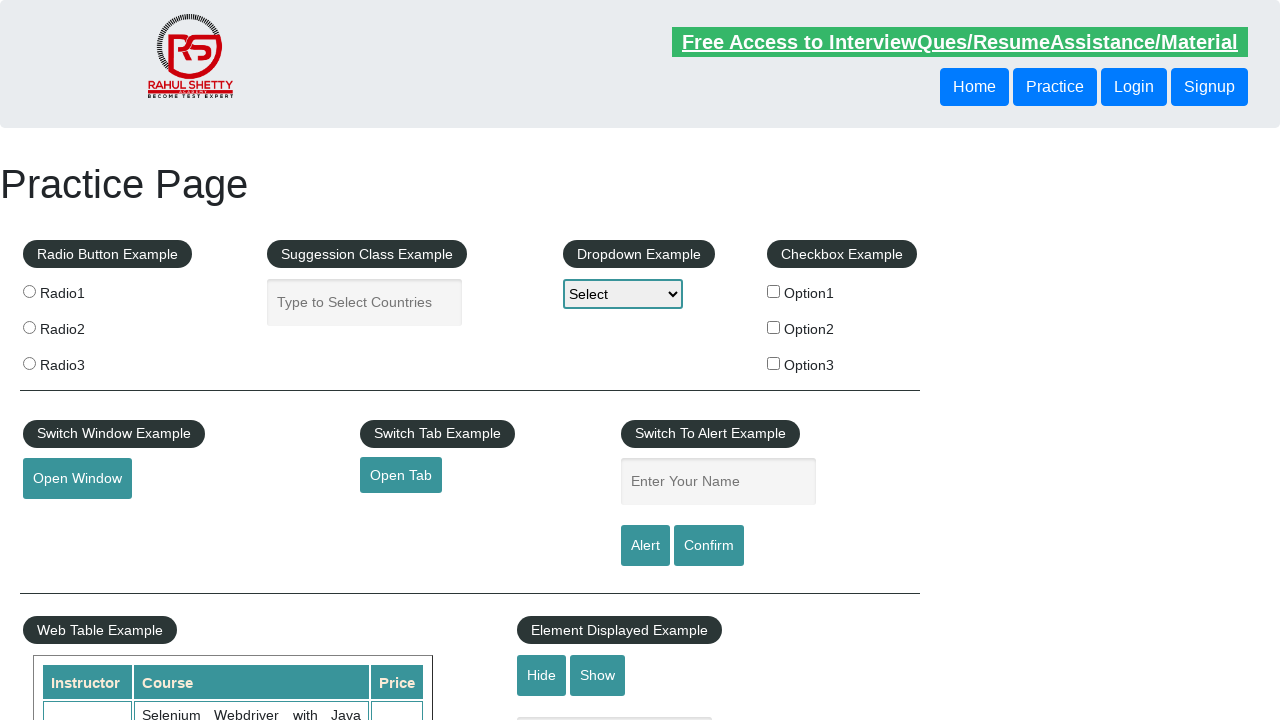

Clicked button to open new window at (77, 479) on #openwindow
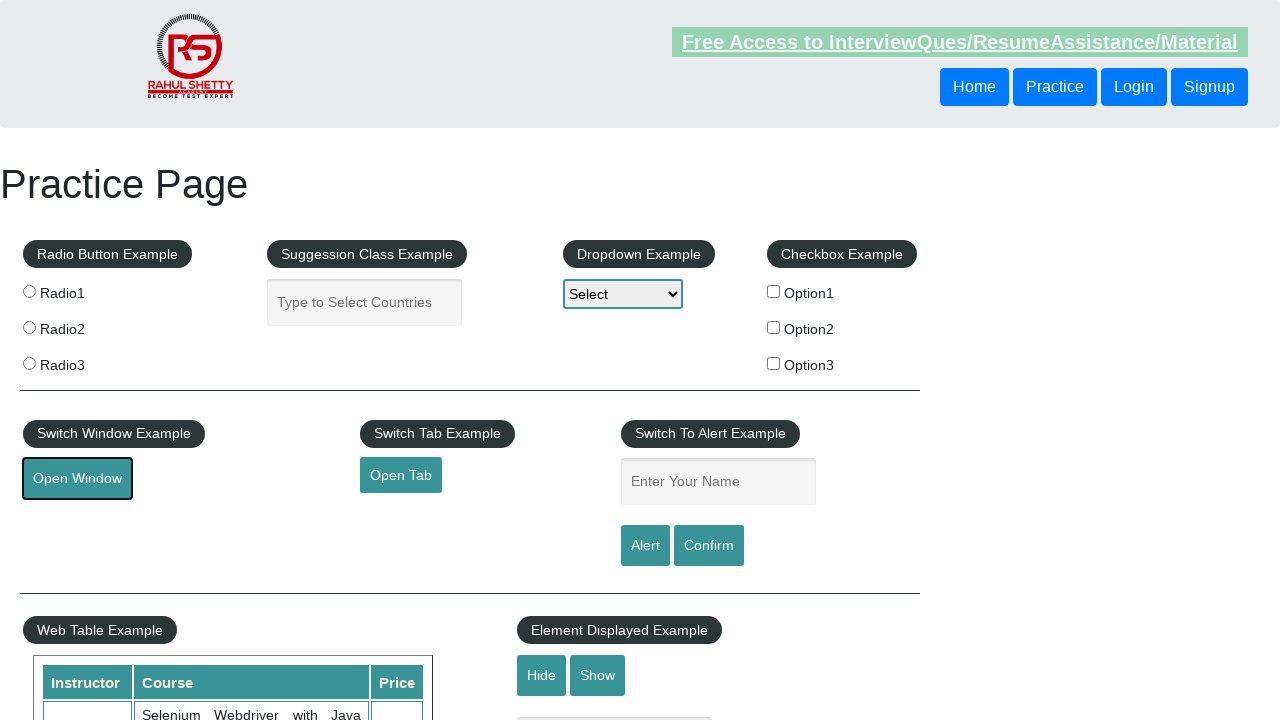

New window opened and captured
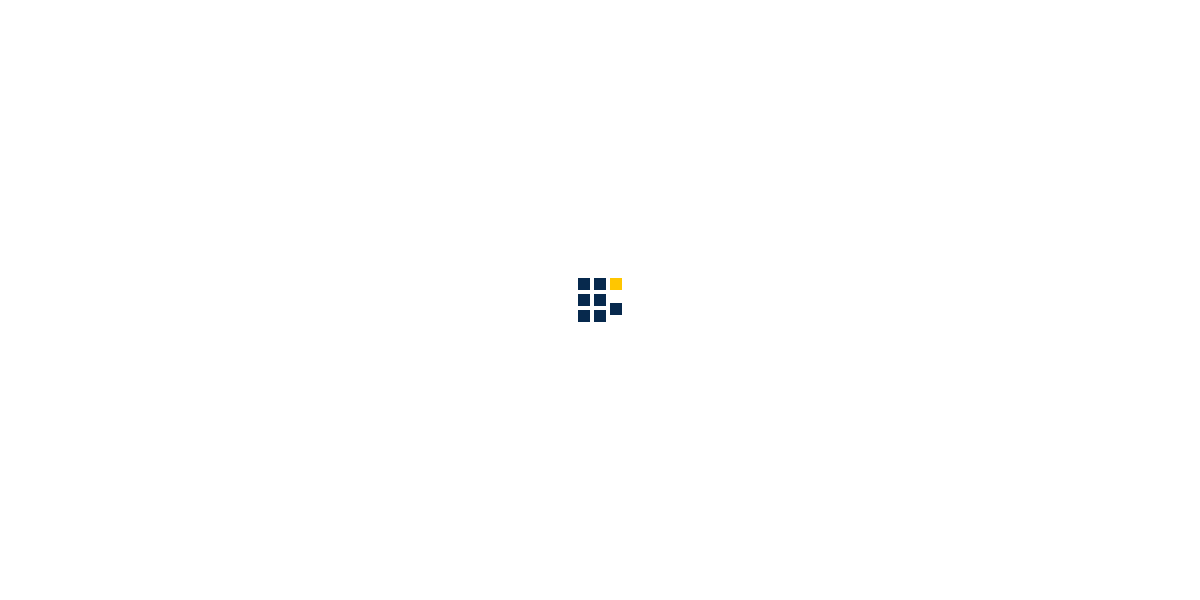

New window finished loading
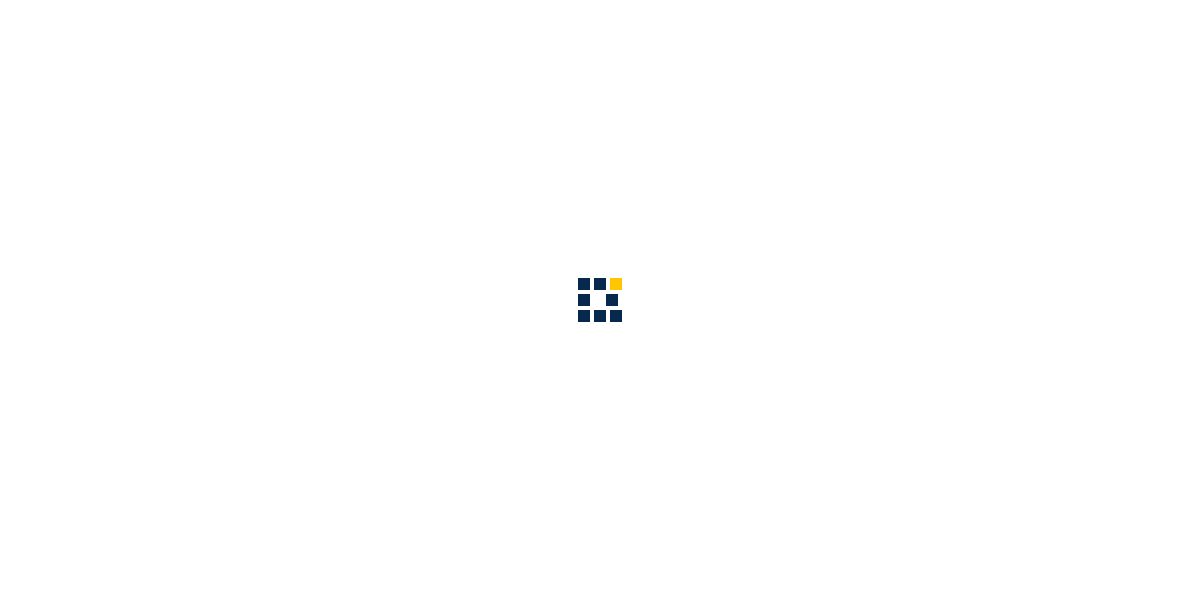

Closed the new window
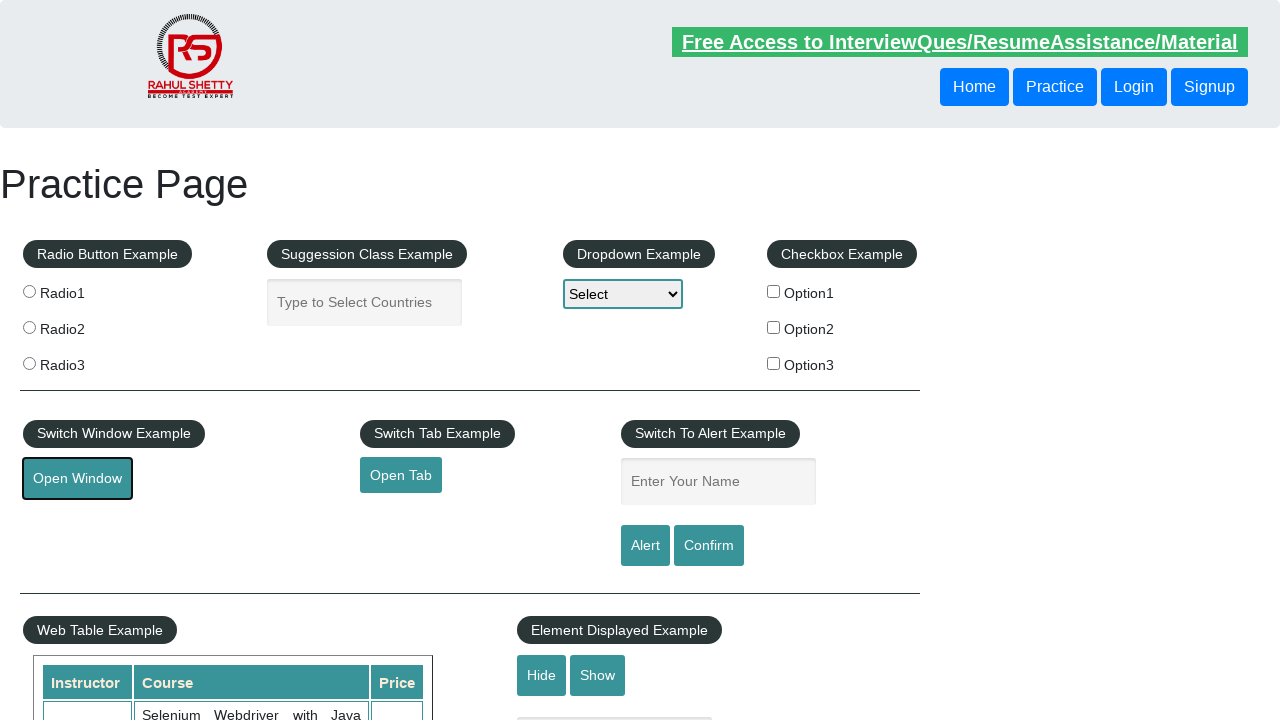

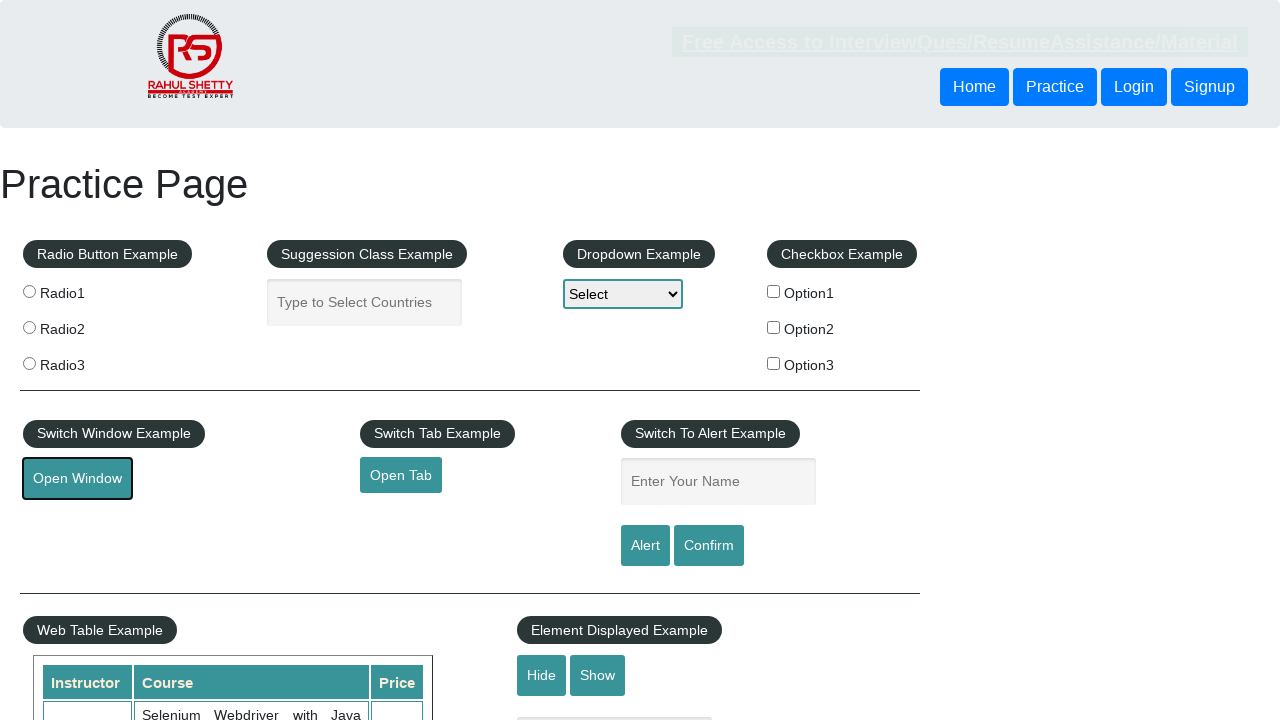